Navigates to a demo page and retrieves the pre-filled value from an input field using two different methods

Starting URL: https://seleniumbase.io/demo_page

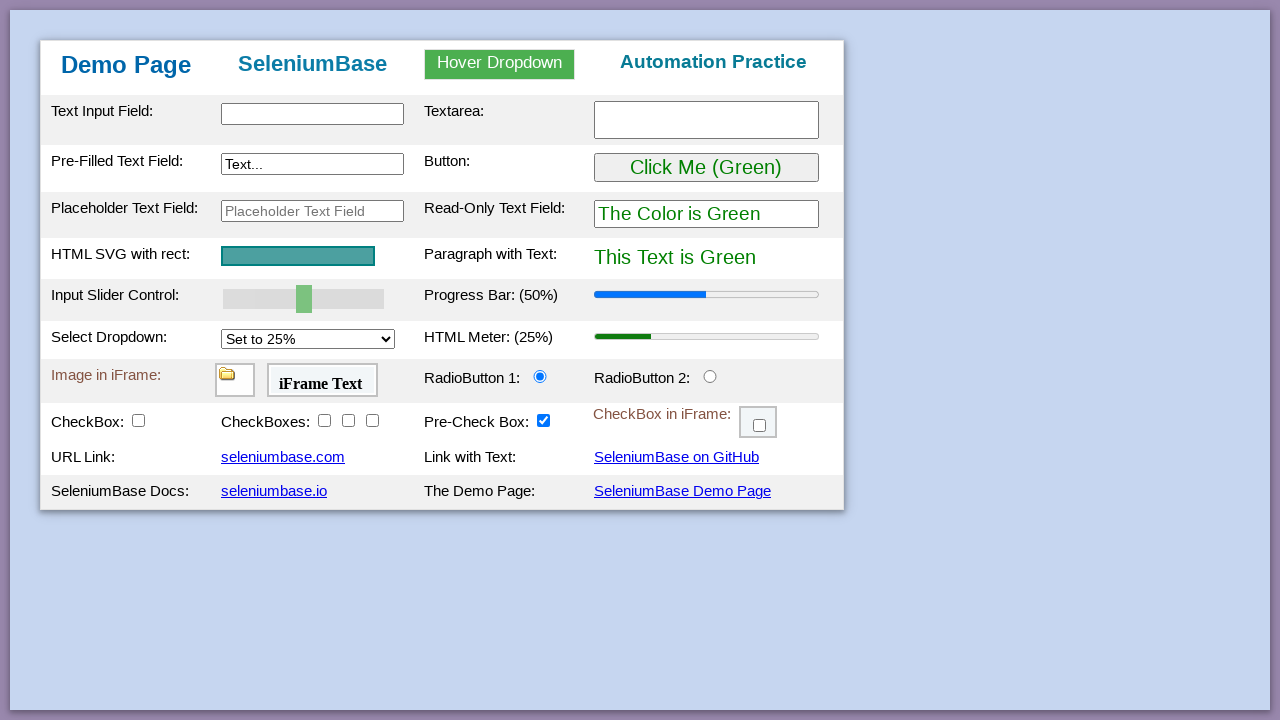

Navigated to demo page
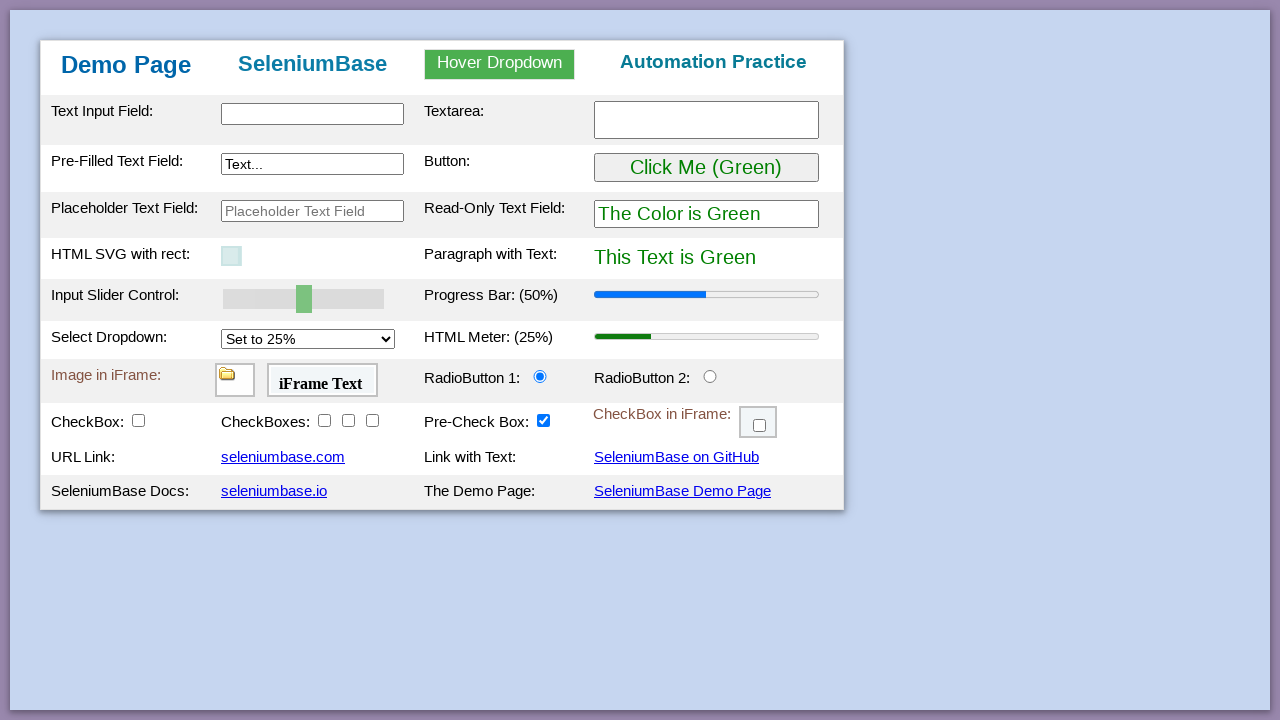

Located pre-filled input field using XPath
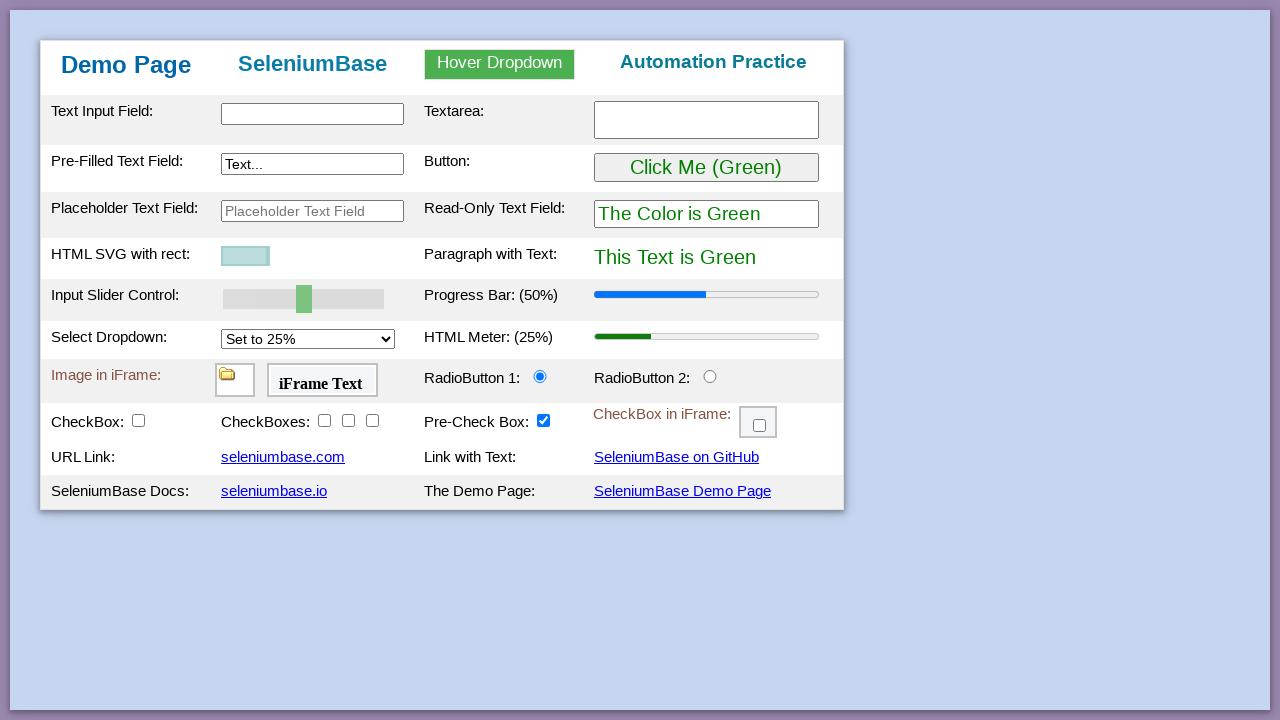

Retrieved pre-filled value using method 1: Text...
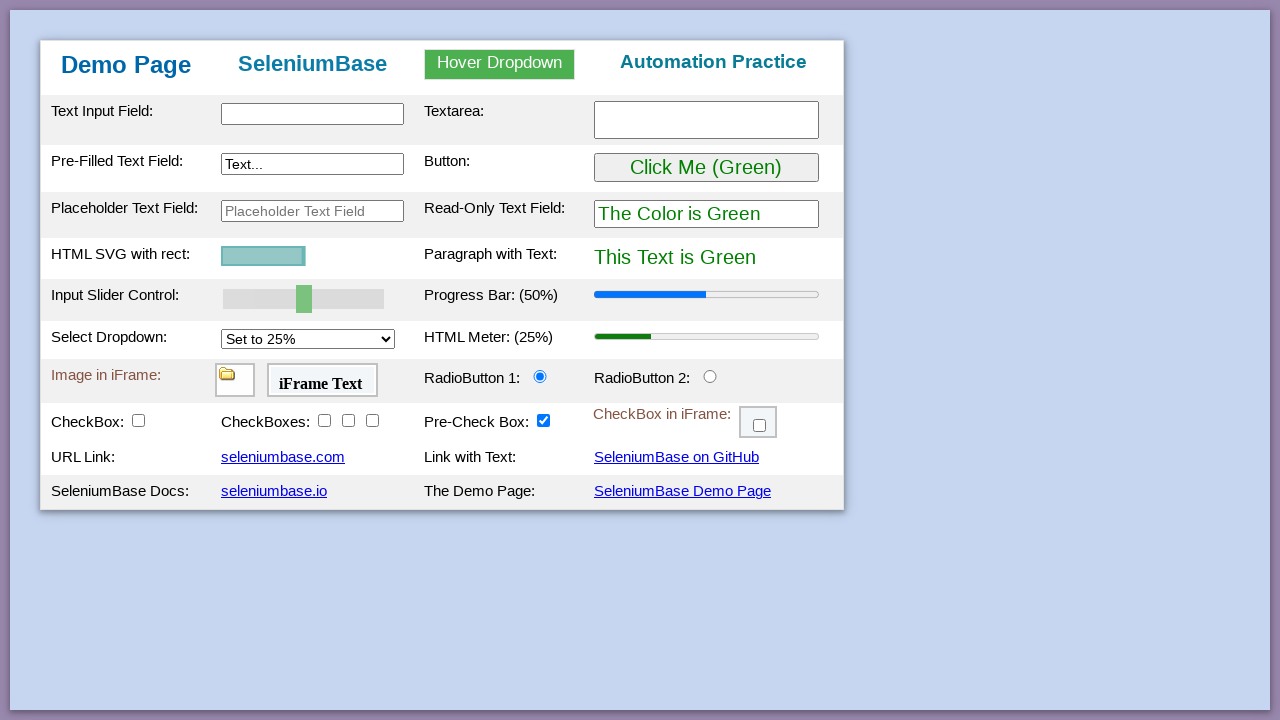

Retrieved pre-filled value using method 2: Text...
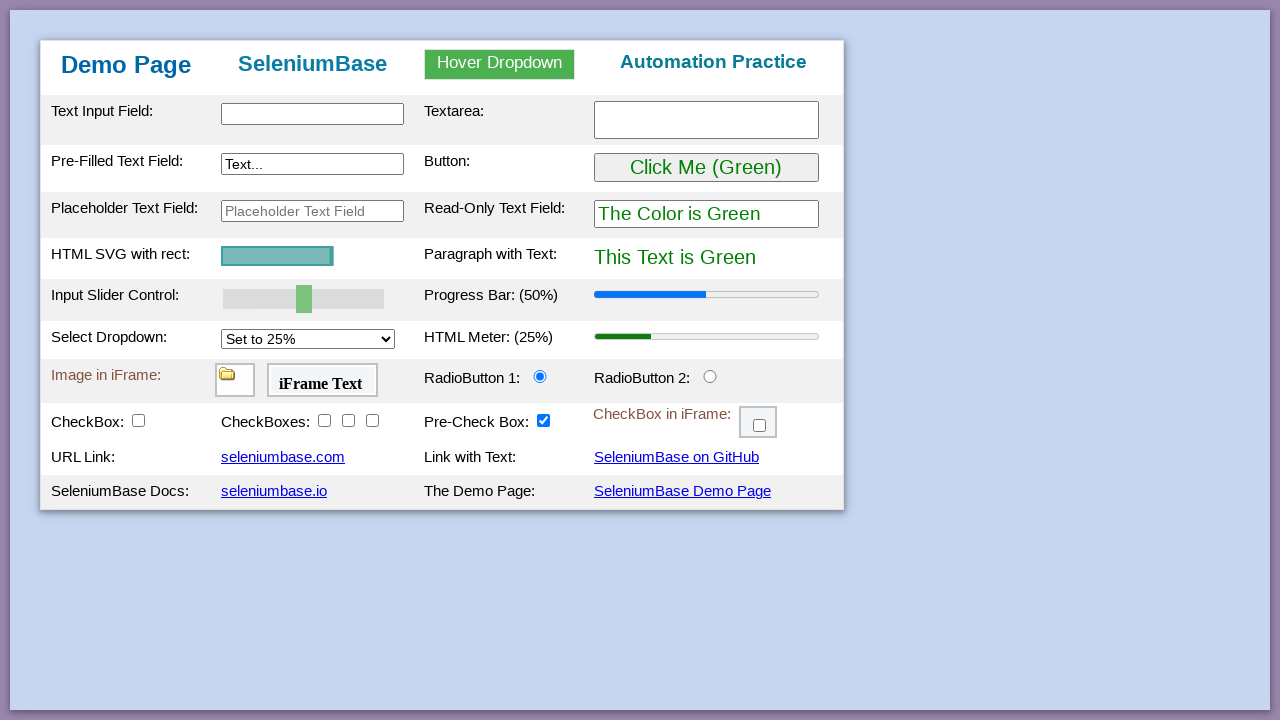

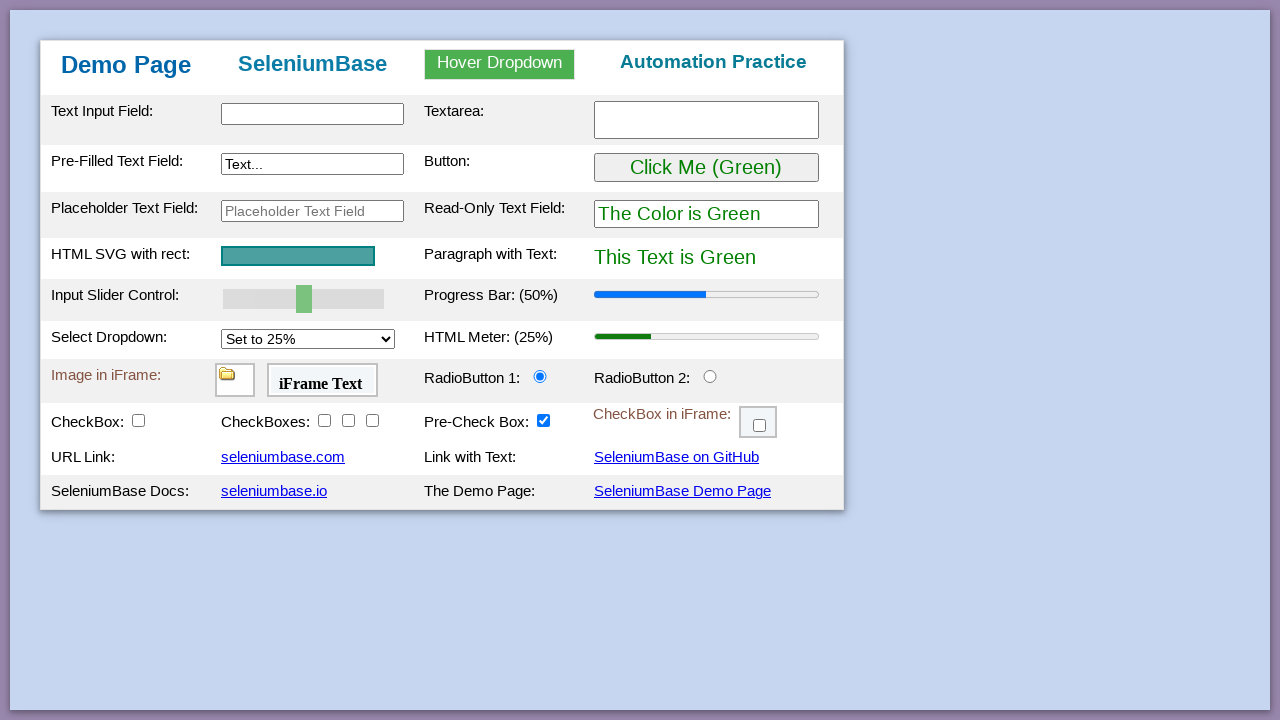